Tests marking individual items as complete by creating two items and checking their checkboxes

Starting URL: https://demo.playwright.dev/todomvc

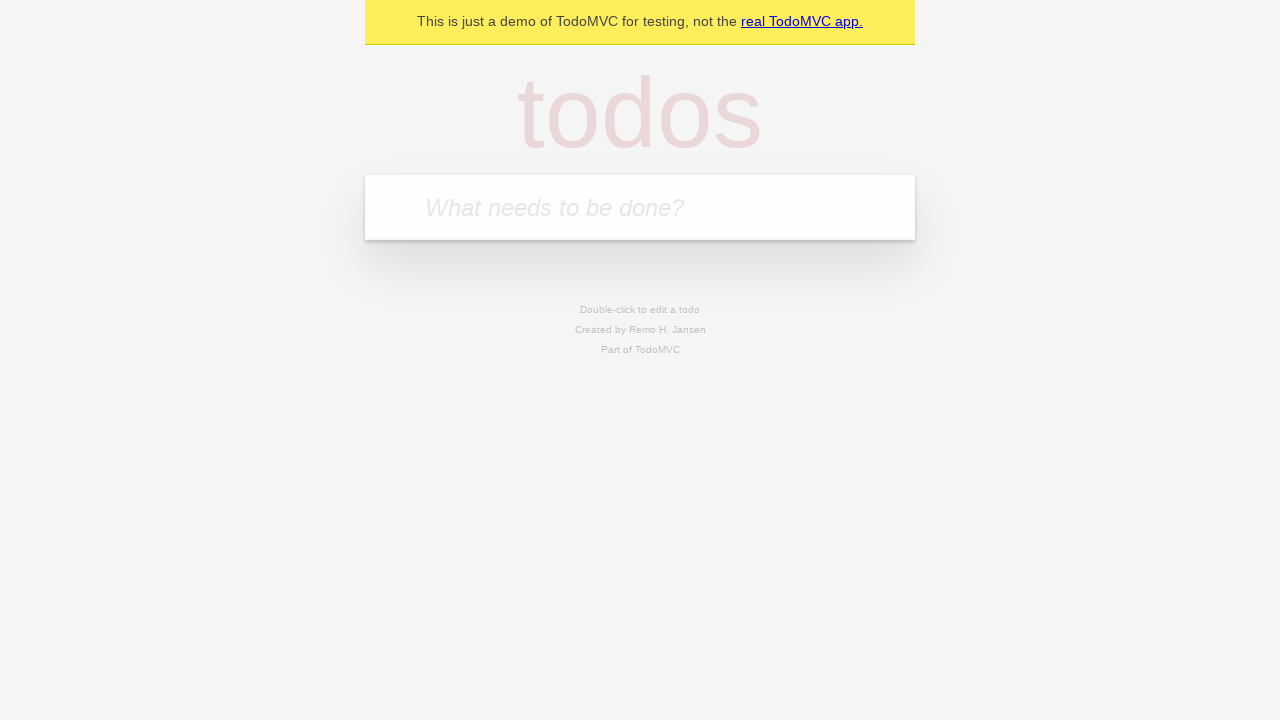

Filled todo input with 'buy some cheese' on internal:attr=[placeholder="What needs to be done?"i]
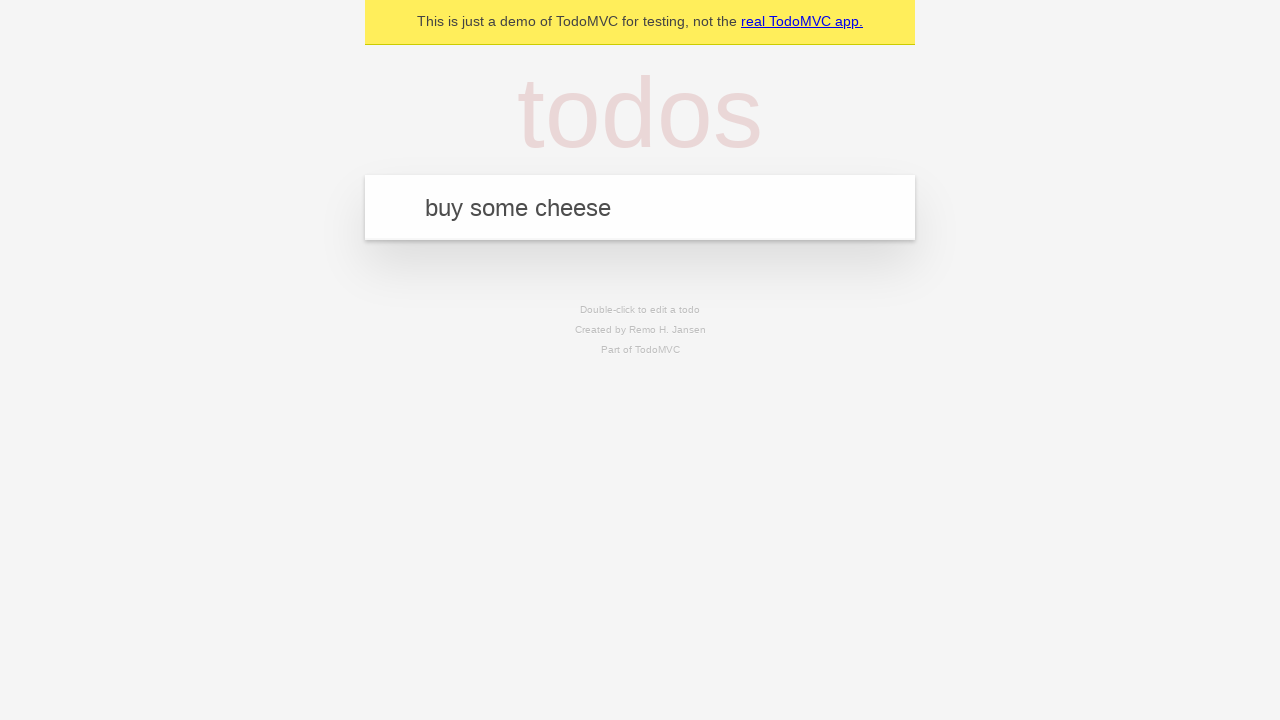

Pressed Enter to create first todo item on internal:attr=[placeholder="What needs to be done?"i]
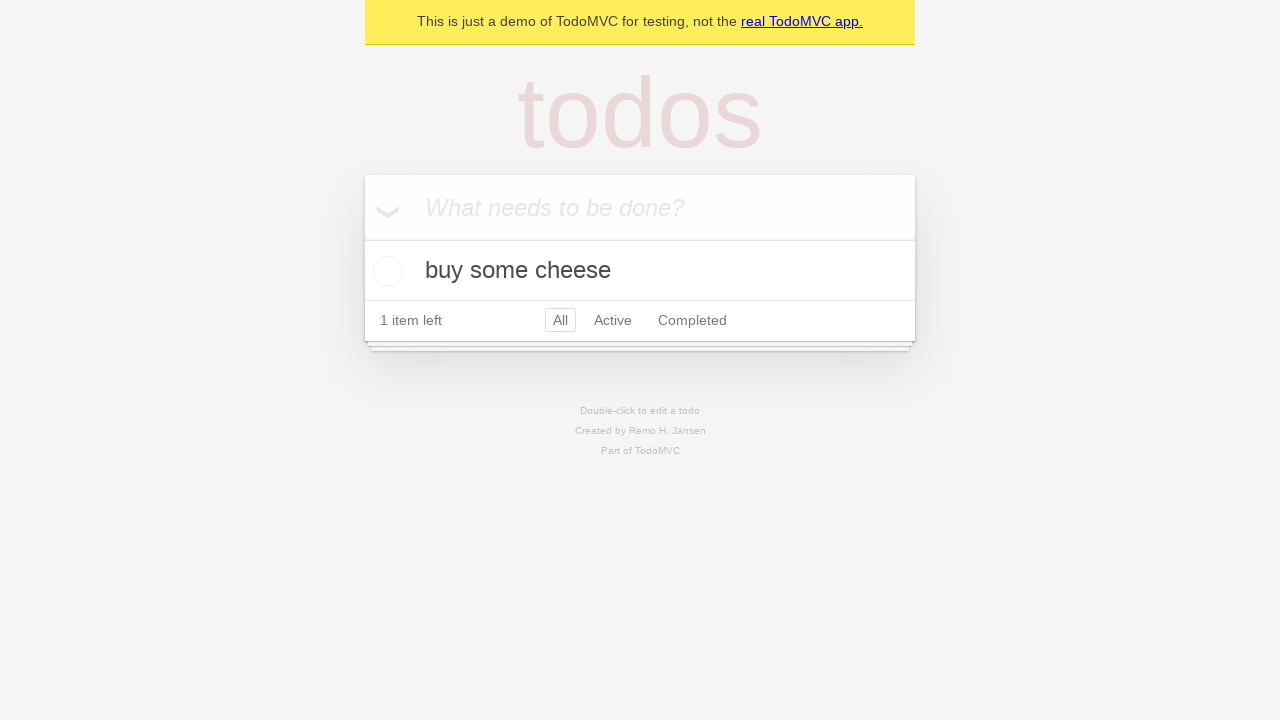

Filled todo input with 'feed the cat' on internal:attr=[placeholder="What needs to be done?"i]
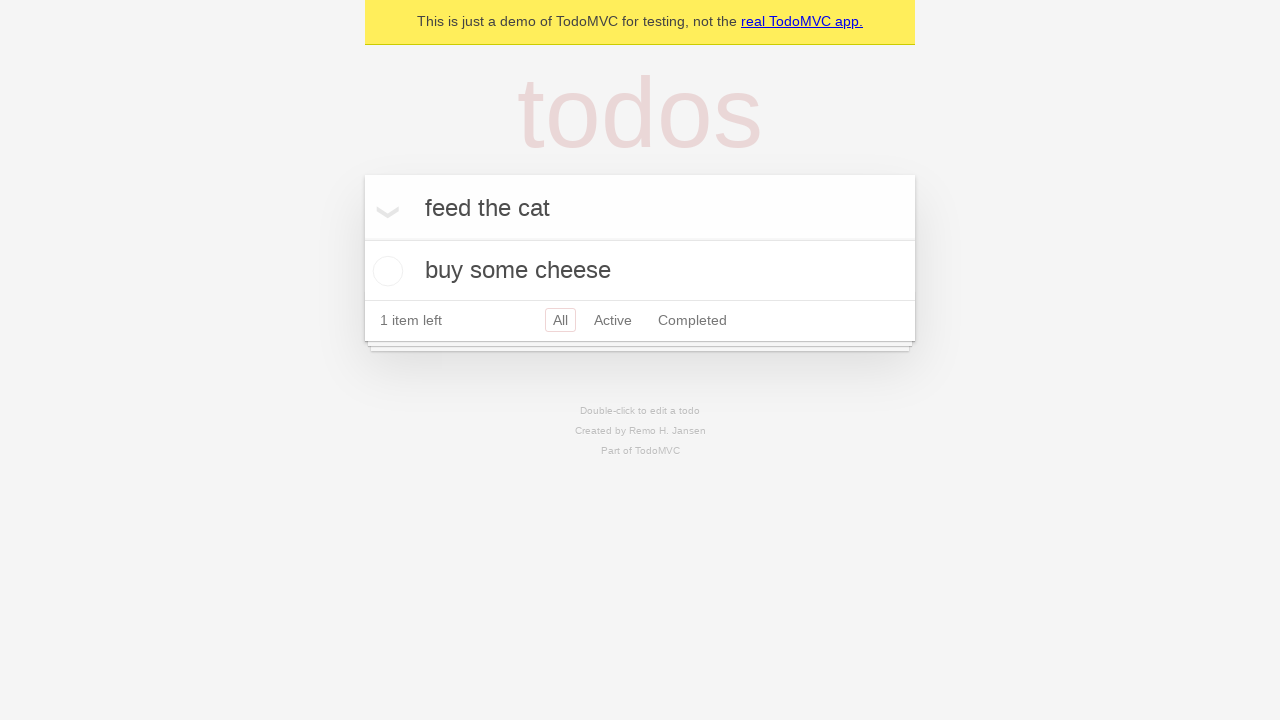

Pressed Enter to create second todo item on internal:attr=[placeholder="What needs to be done?"i]
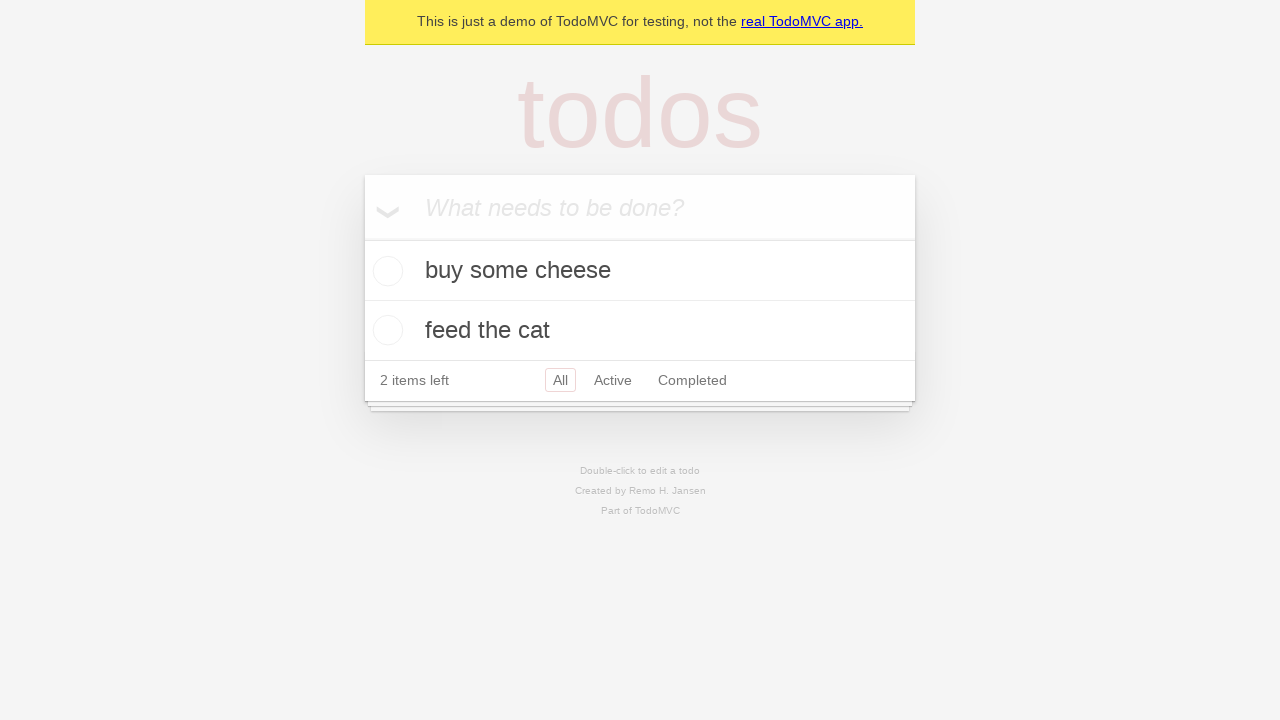

Marked first todo item 'buy some cheese' as complete at (385, 271) on internal:testid=[data-testid="todo-item"s] >> nth=0 >> internal:role=checkbox
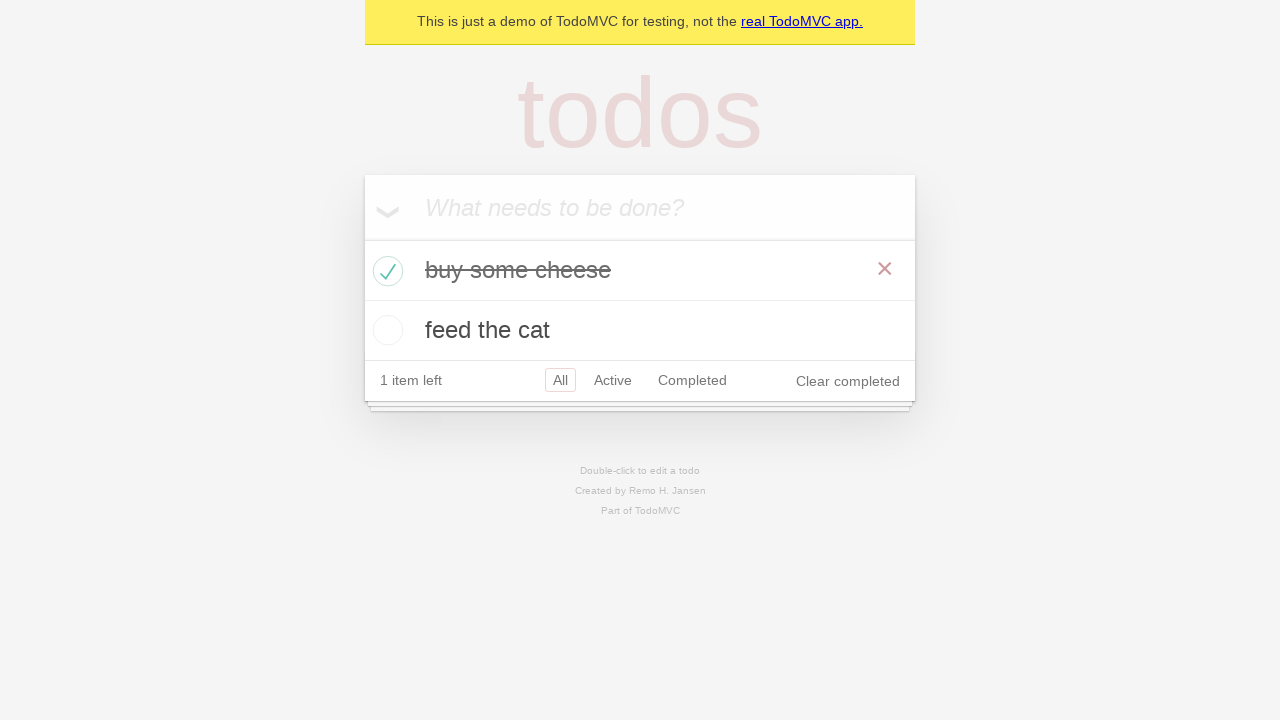

Marked second todo item 'feed the cat' as complete at (385, 330) on internal:testid=[data-testid="todo-item"s] >> nth=1 >> internal:role=checkbox
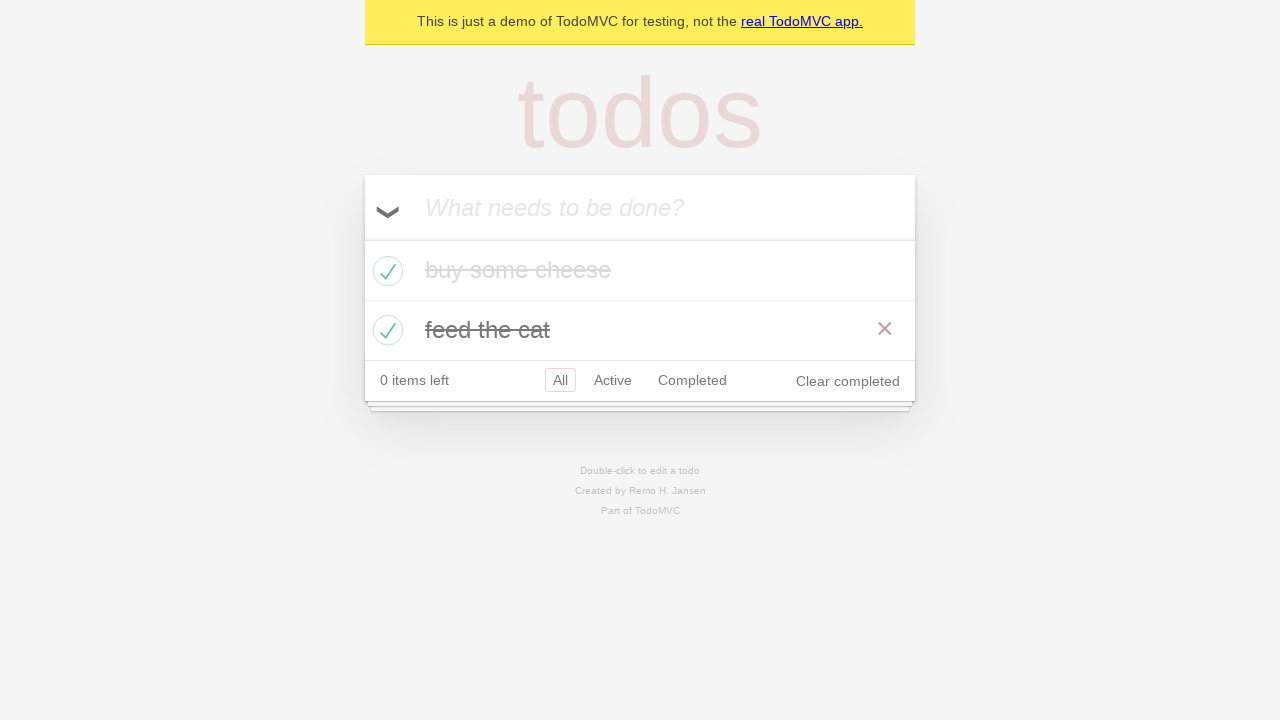

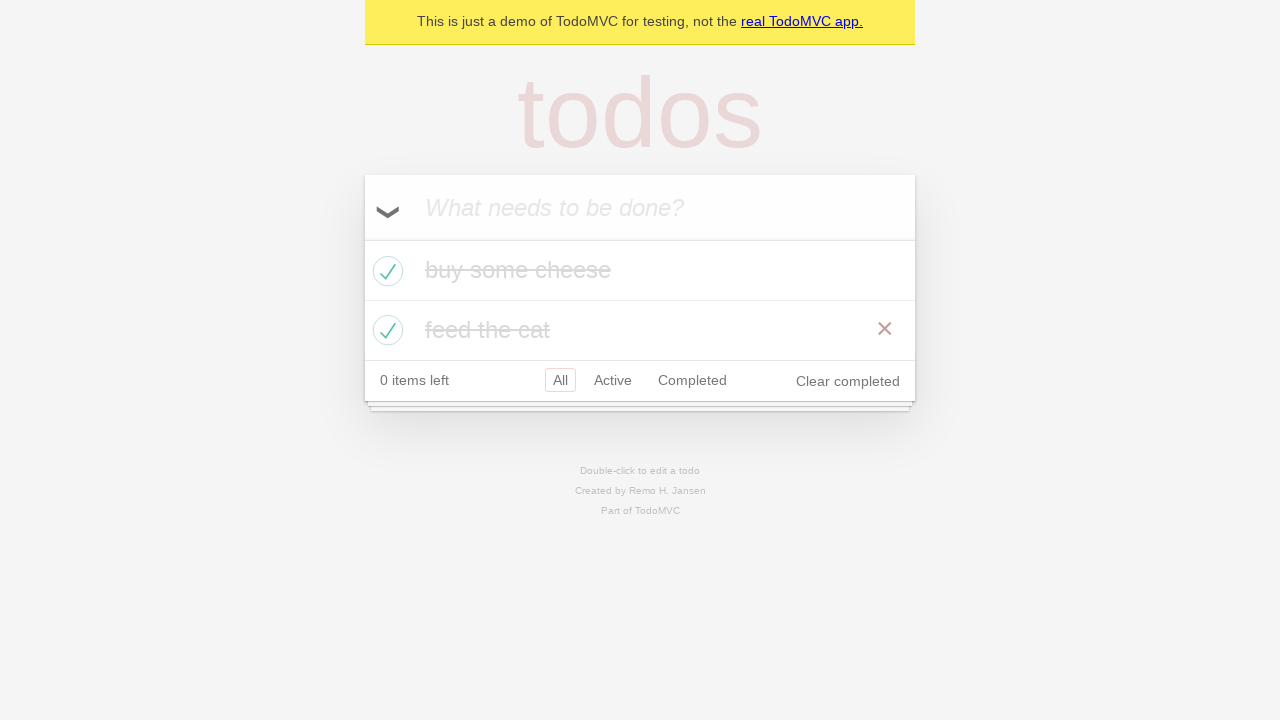